Tests the login button by clicking it and verifying that the login modal window becomes visible (does not perform actual login).

Starting URL: https://www.maximus.com.ar/

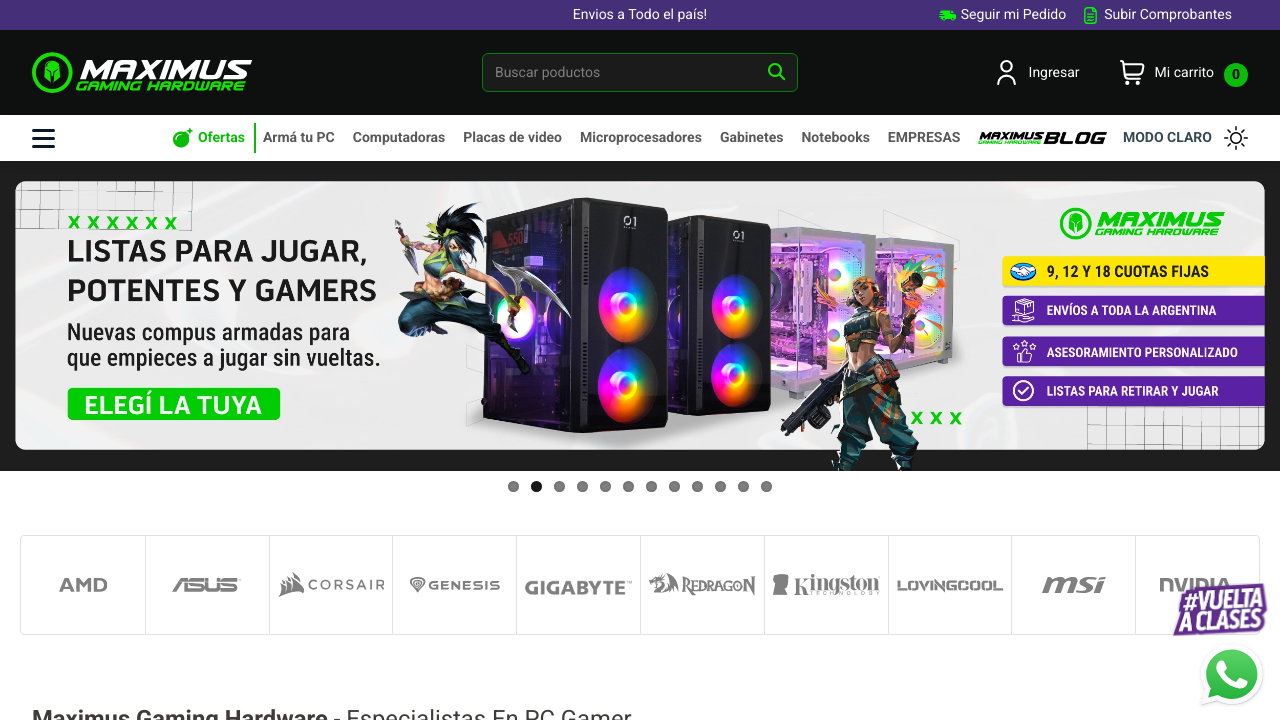

Clicked the 'Ingresar' (Login) button at (1054, 72) on xpath=//*[@id='cuentanologueada']/p
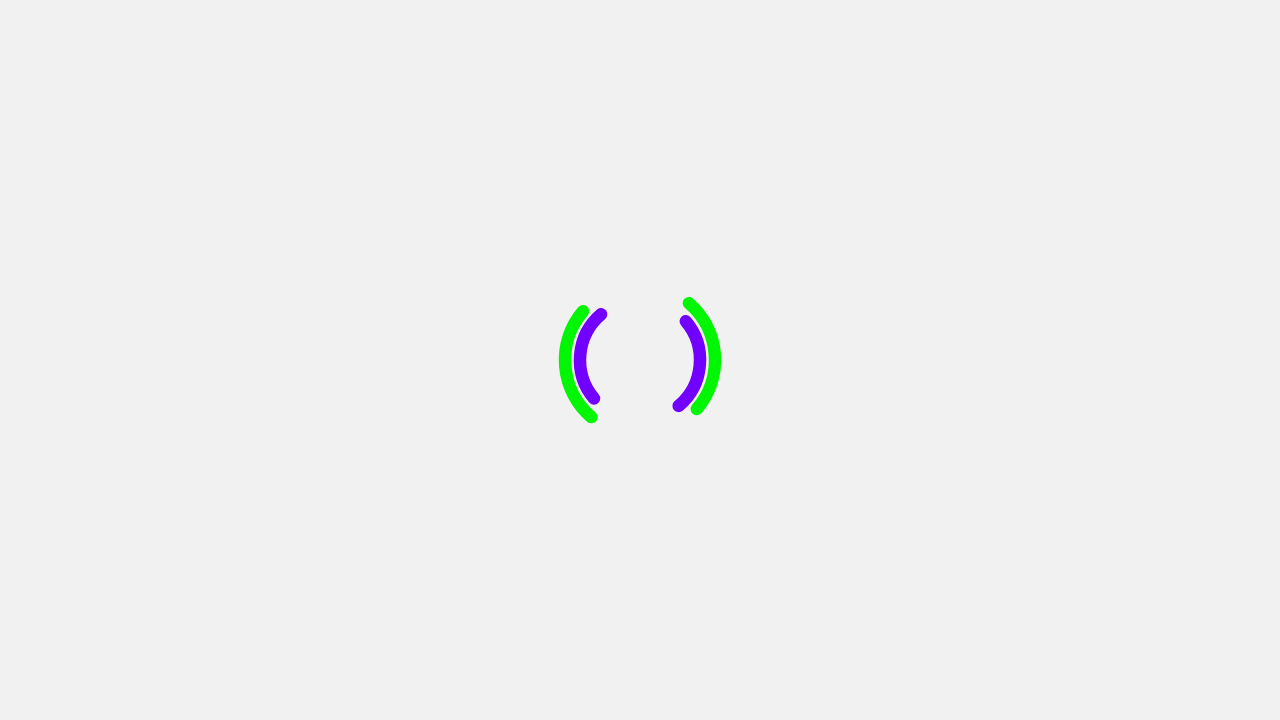

Verified that the login modal window is now visible
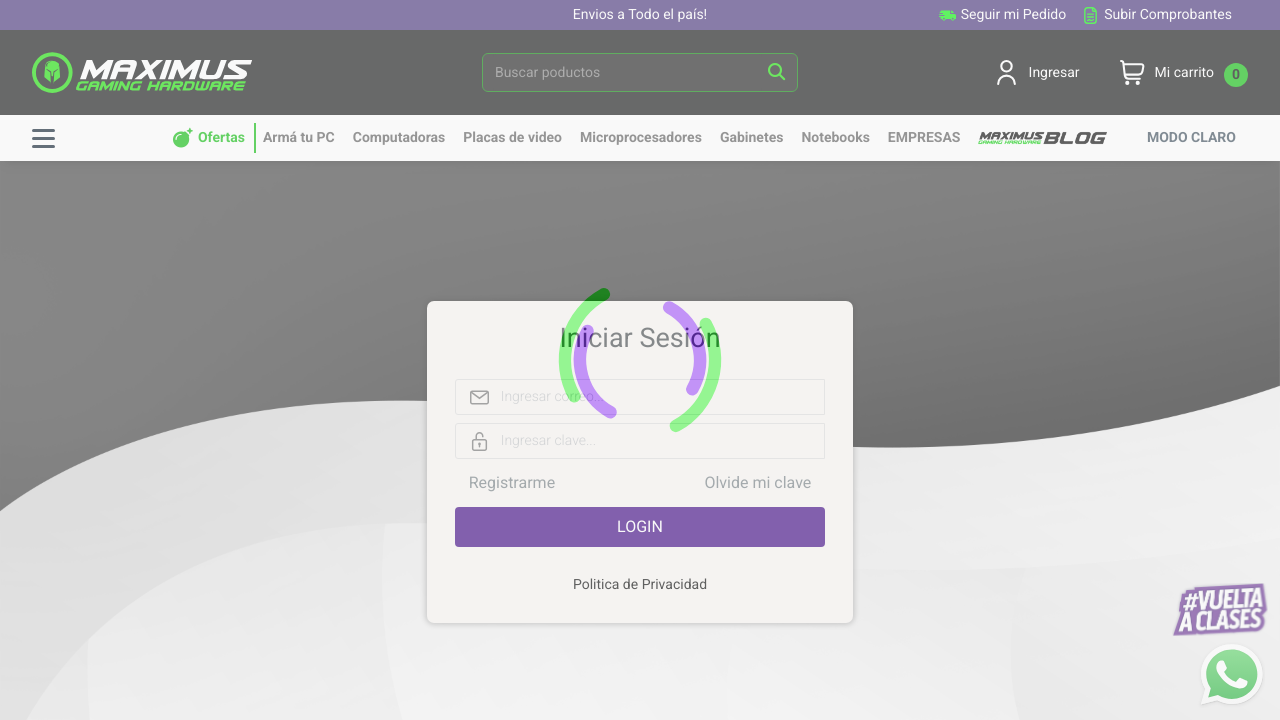

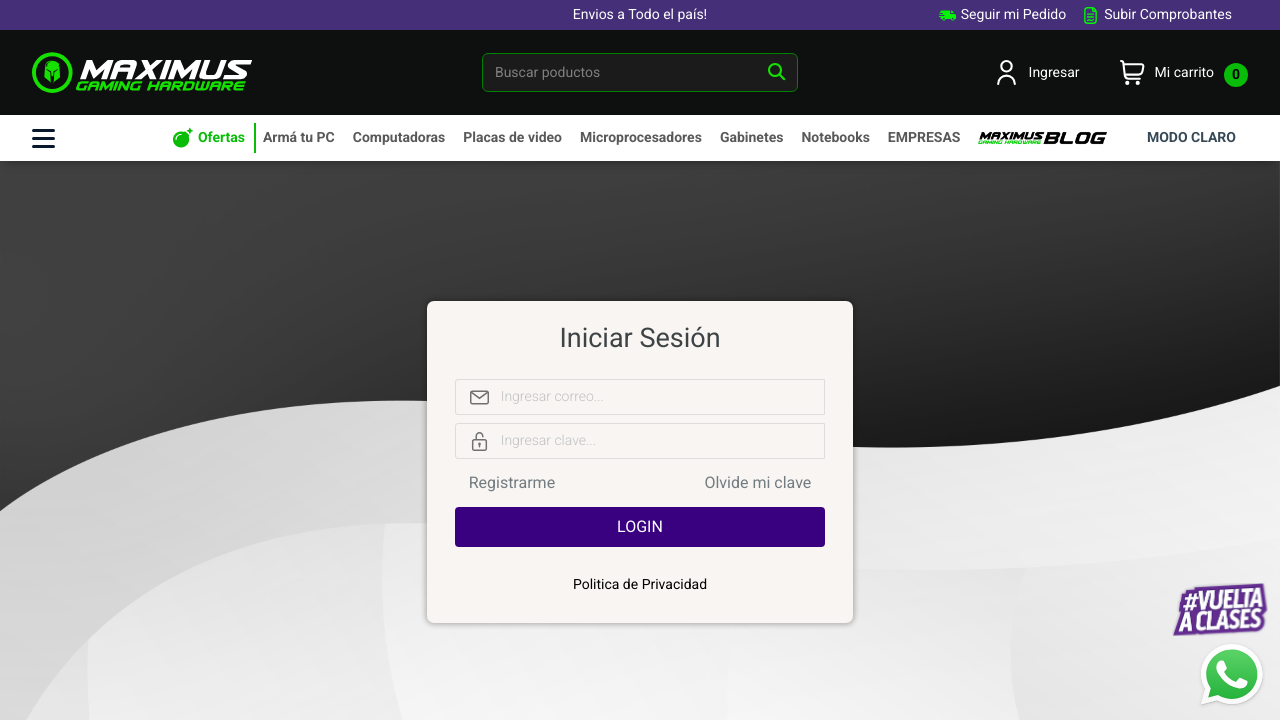